Tests triangle calculator by entering three side values and verifying the calculation results

Starting URL: https://www.calculator.net/triangle-calculator.html

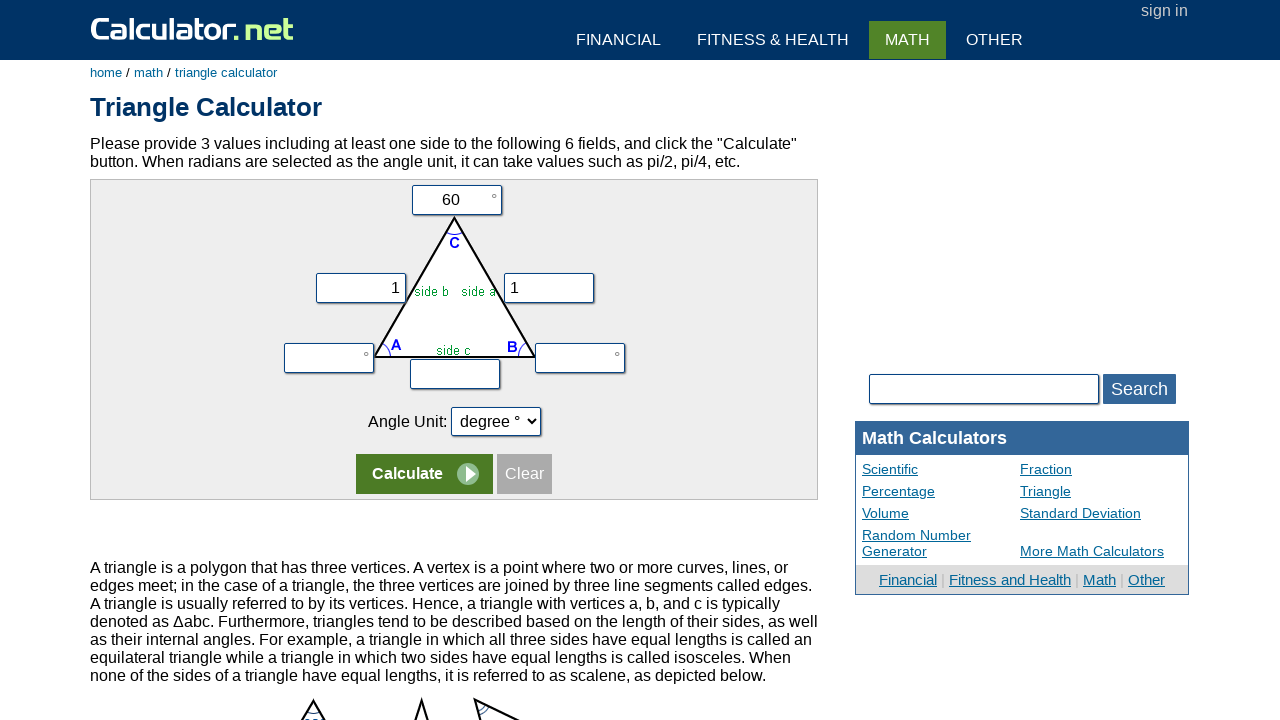

Clicked clear button to reset all parameters at (524, 474) on input:nth-child(3)
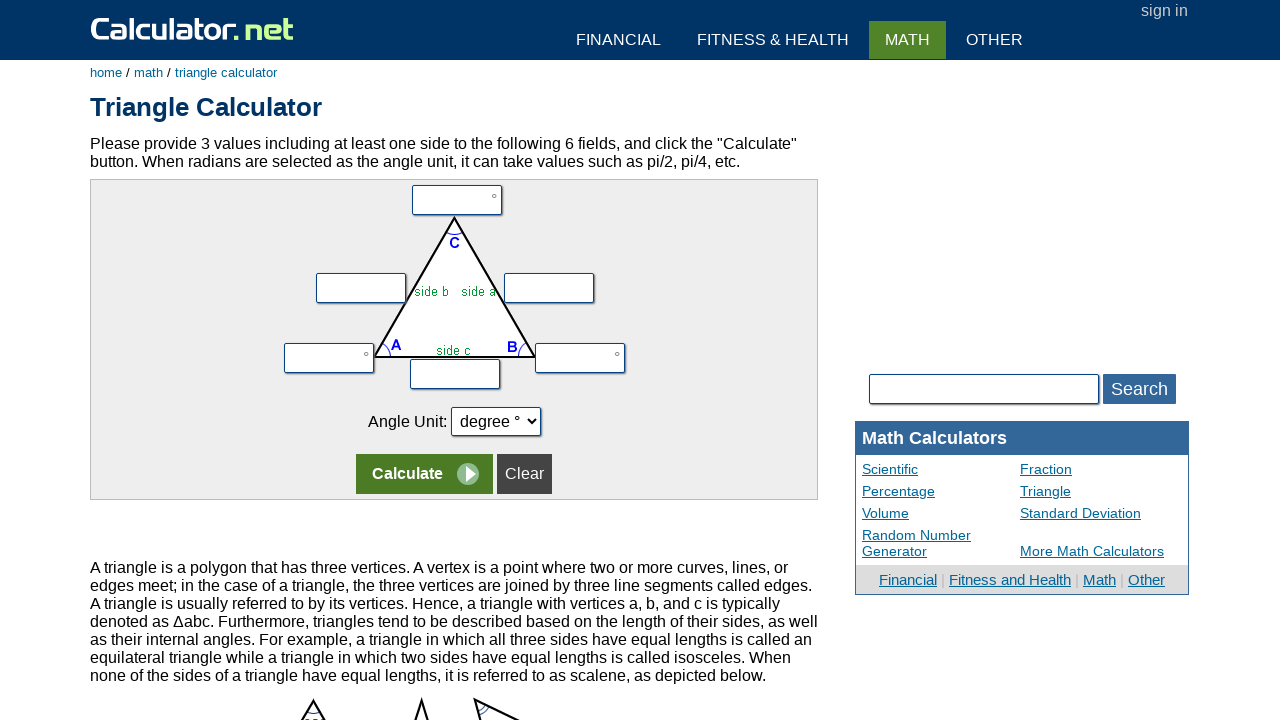

Entered value '3' for side A on input[name='vx']
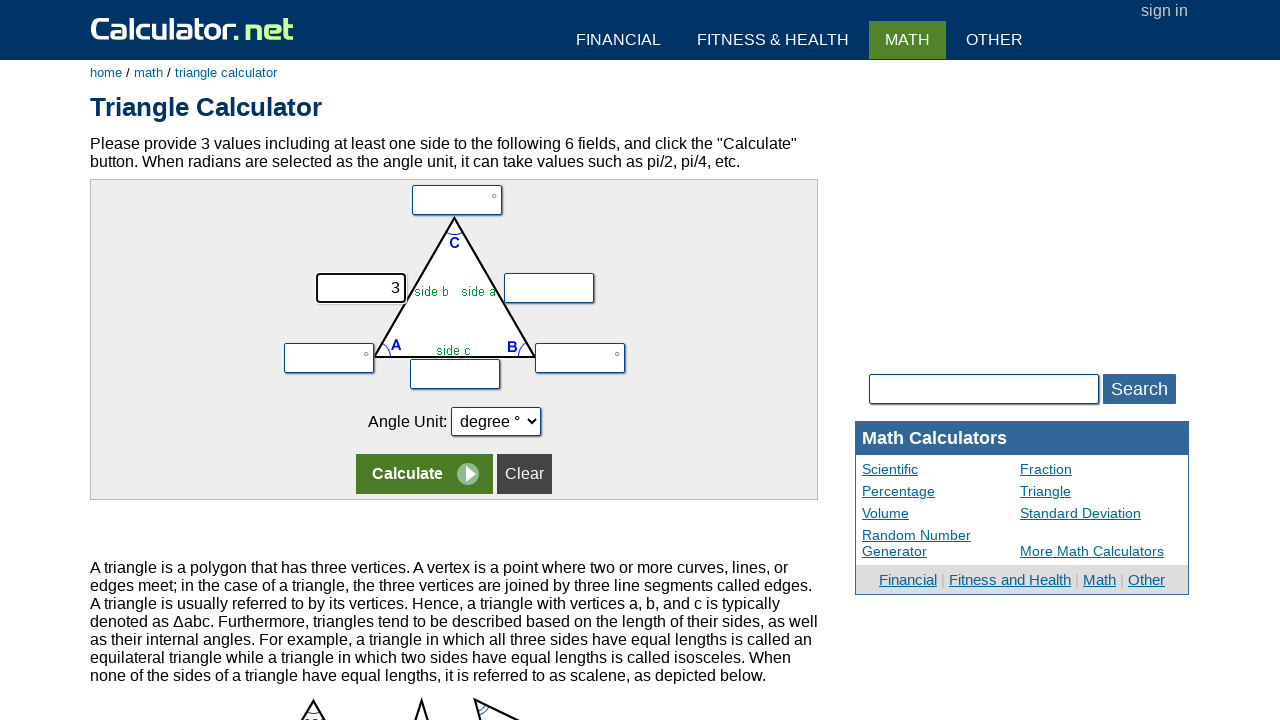

Entered value '3' for side B on input[name='vy']
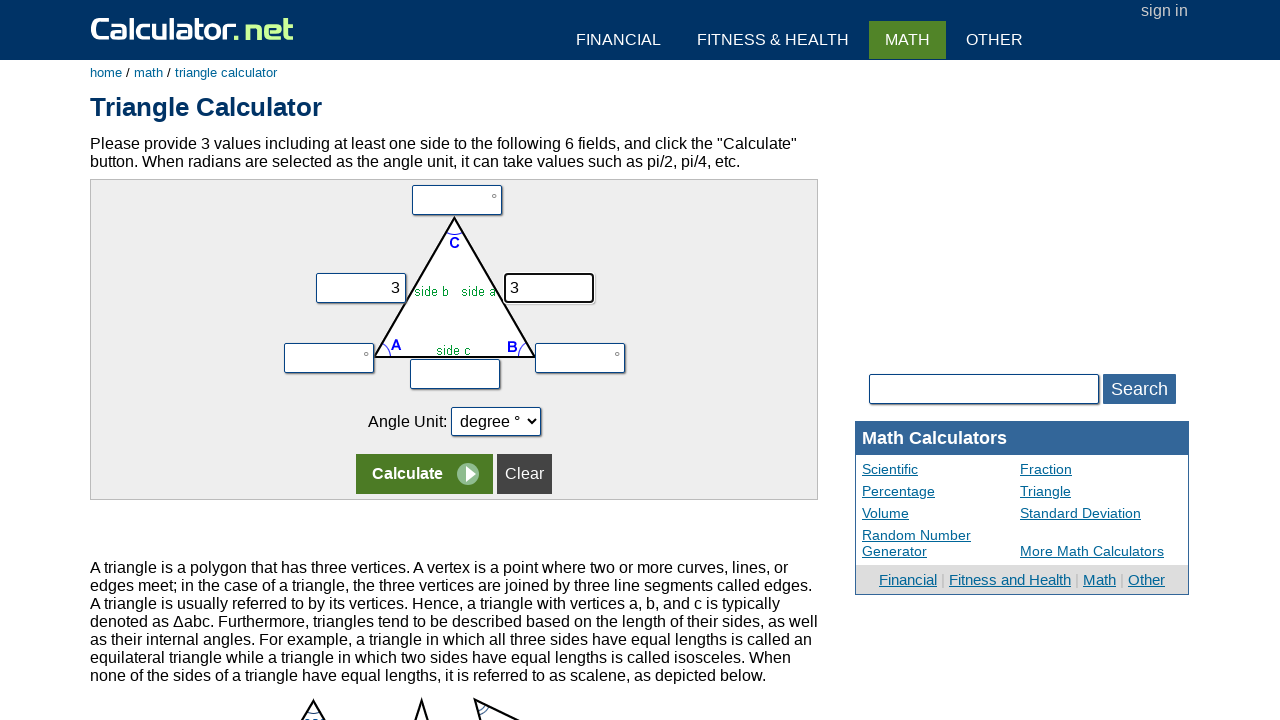

Entered value '1' for side C on input[name='vz']
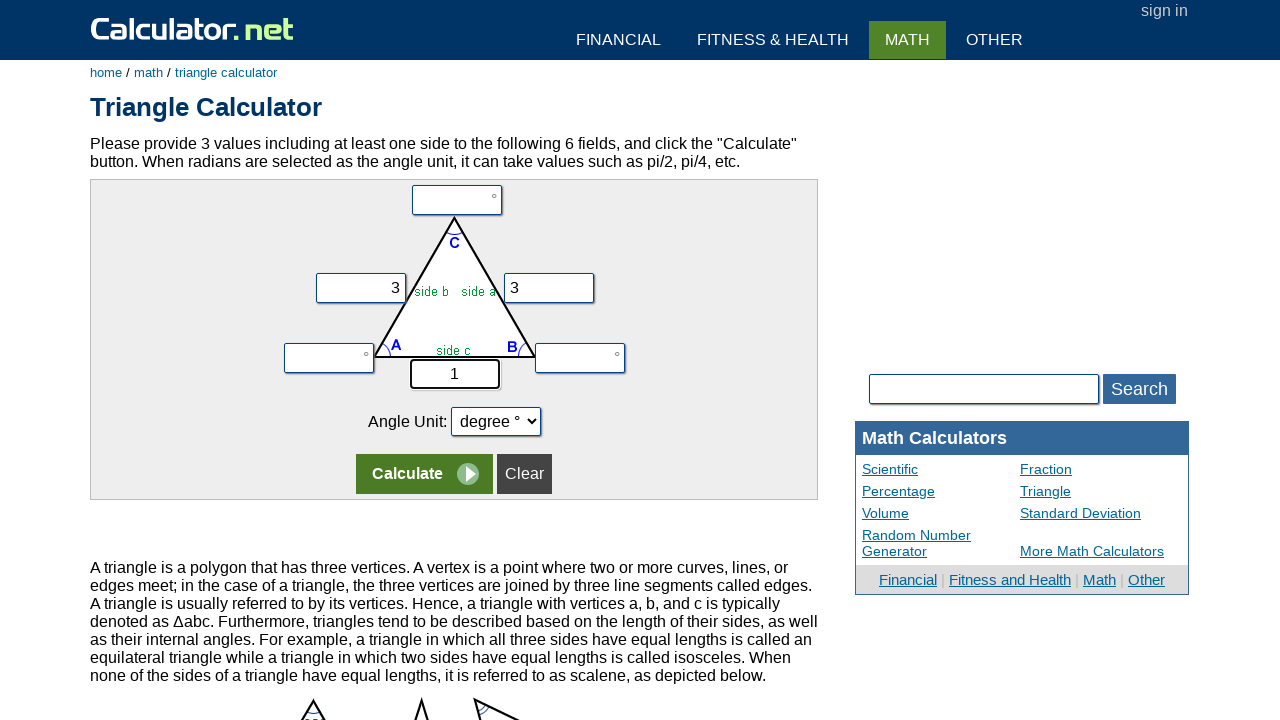

Clicked Calculate button to compute triangle values at (424, 474) on input[name='x']
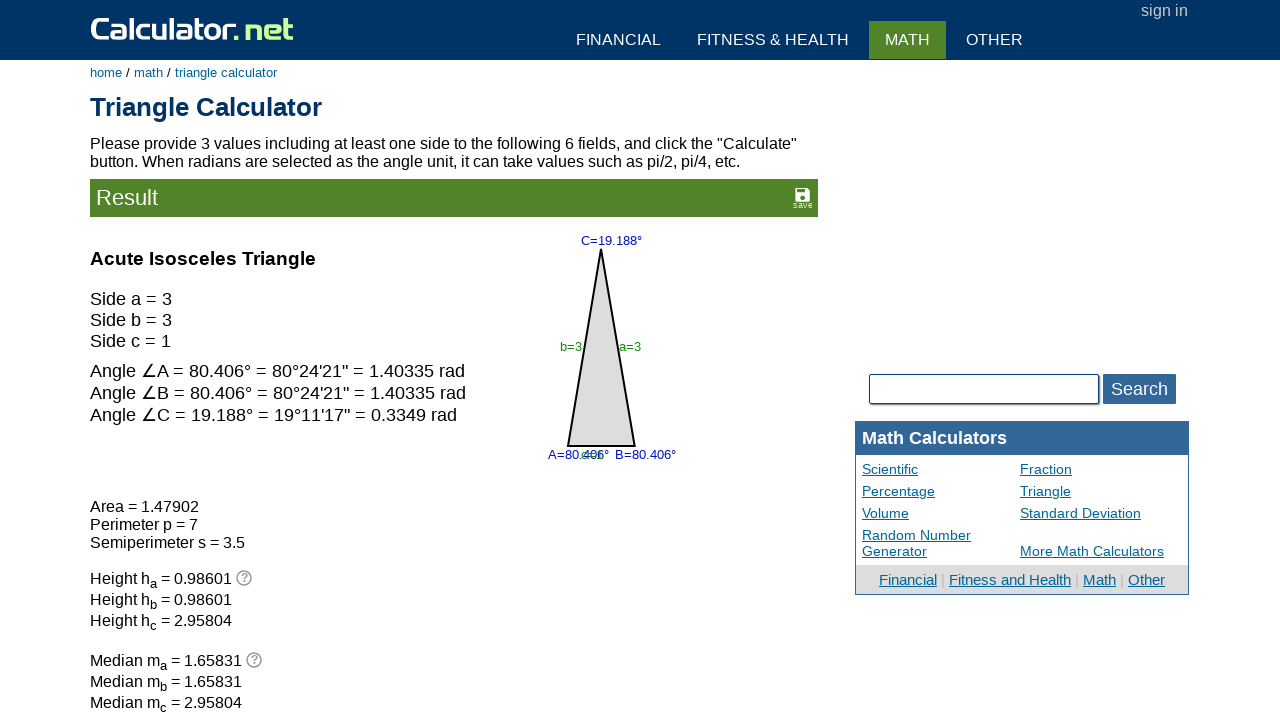

Triangle calculation results loaded and displayed
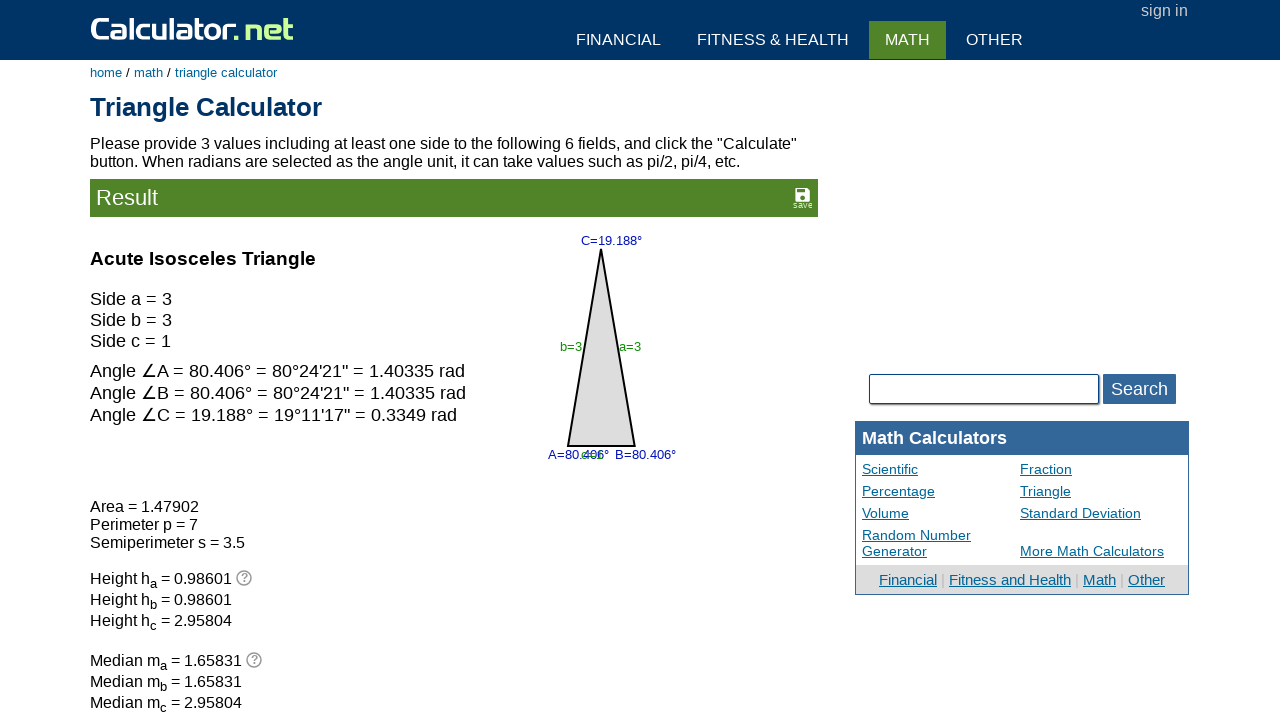

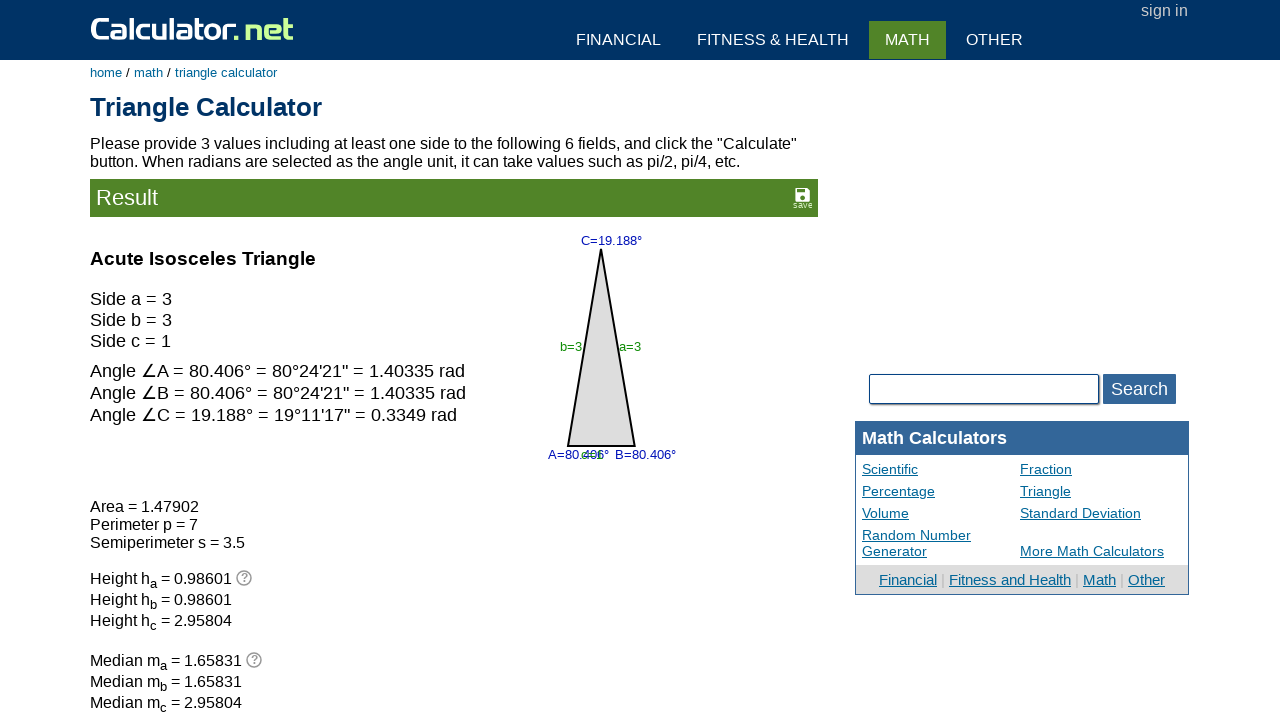